Tests filtering to display only active (uncompleted) items by clicking the Active link

Starting URL: https://demo.playwright.dev/todomvc

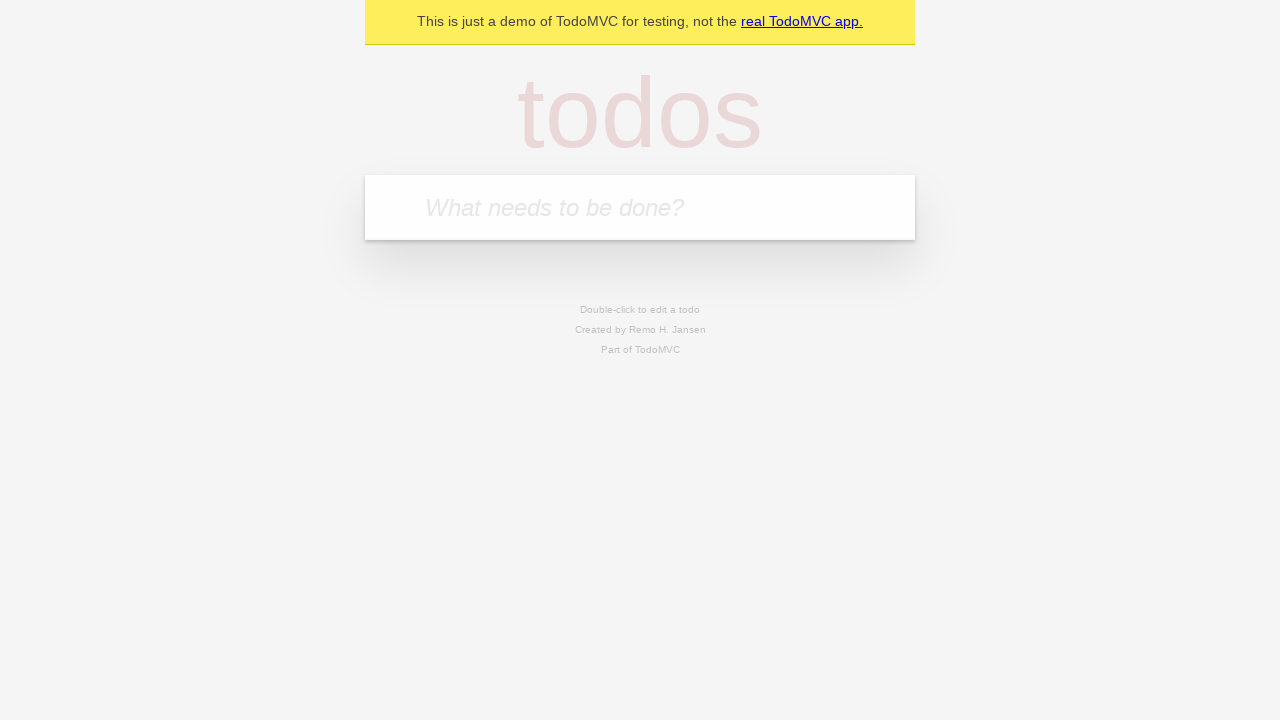

Filled todo input with 'buy some cheese' on internal:attr=[placeholder="What needs to be done?"i]
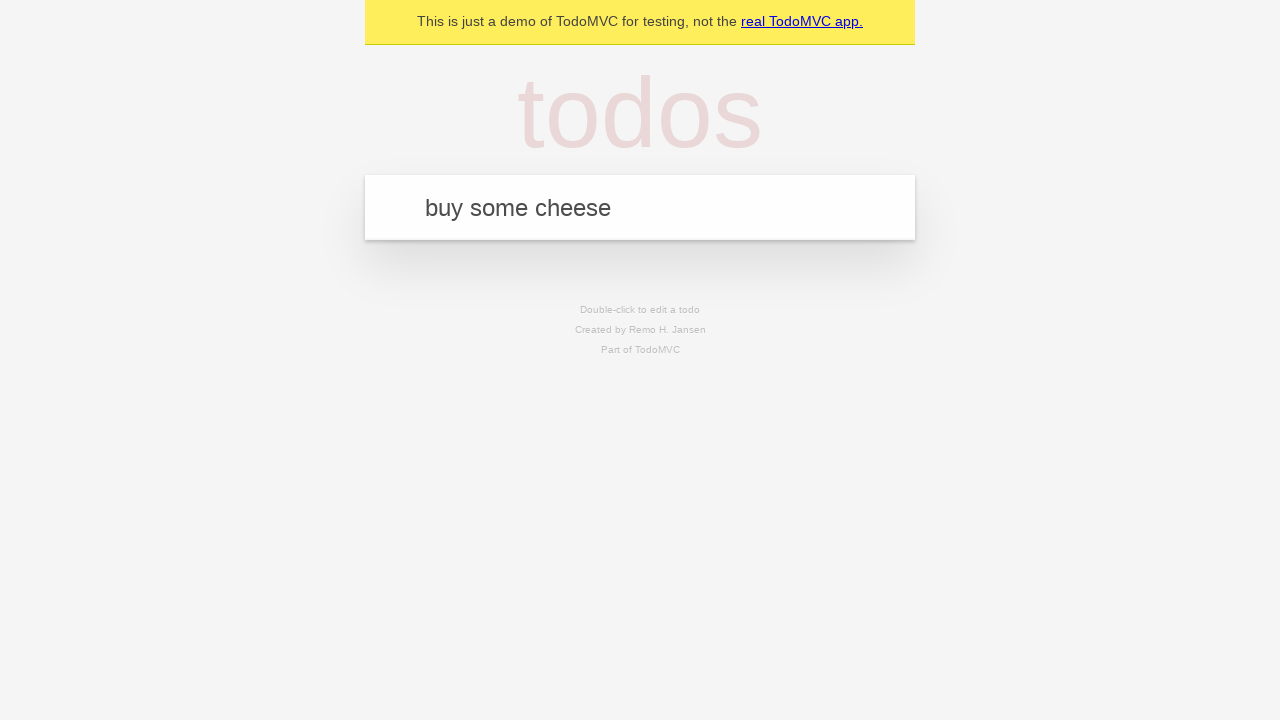

Pressed Enter to add first todo on internal:attr=[placeholder="What needs to be done?"i]
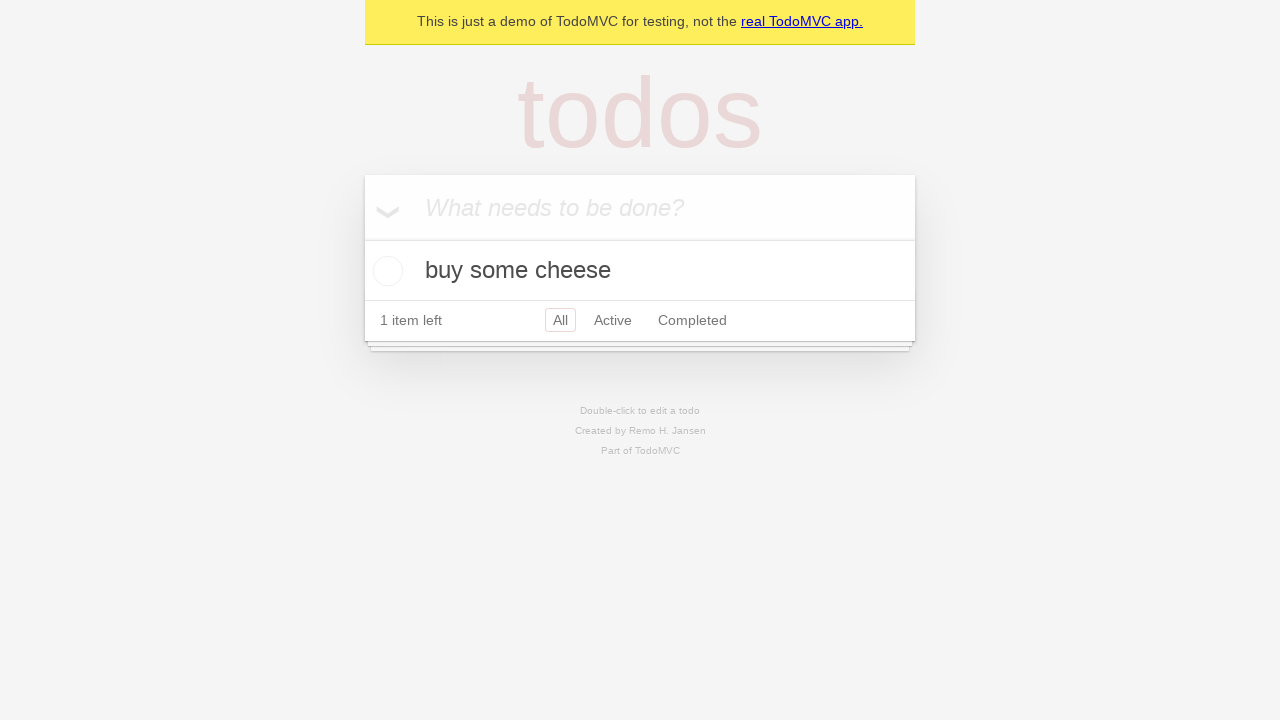

Filled todo input with 'feed the cat' on internal:attr=[placeholder="What needs to be done?"i]
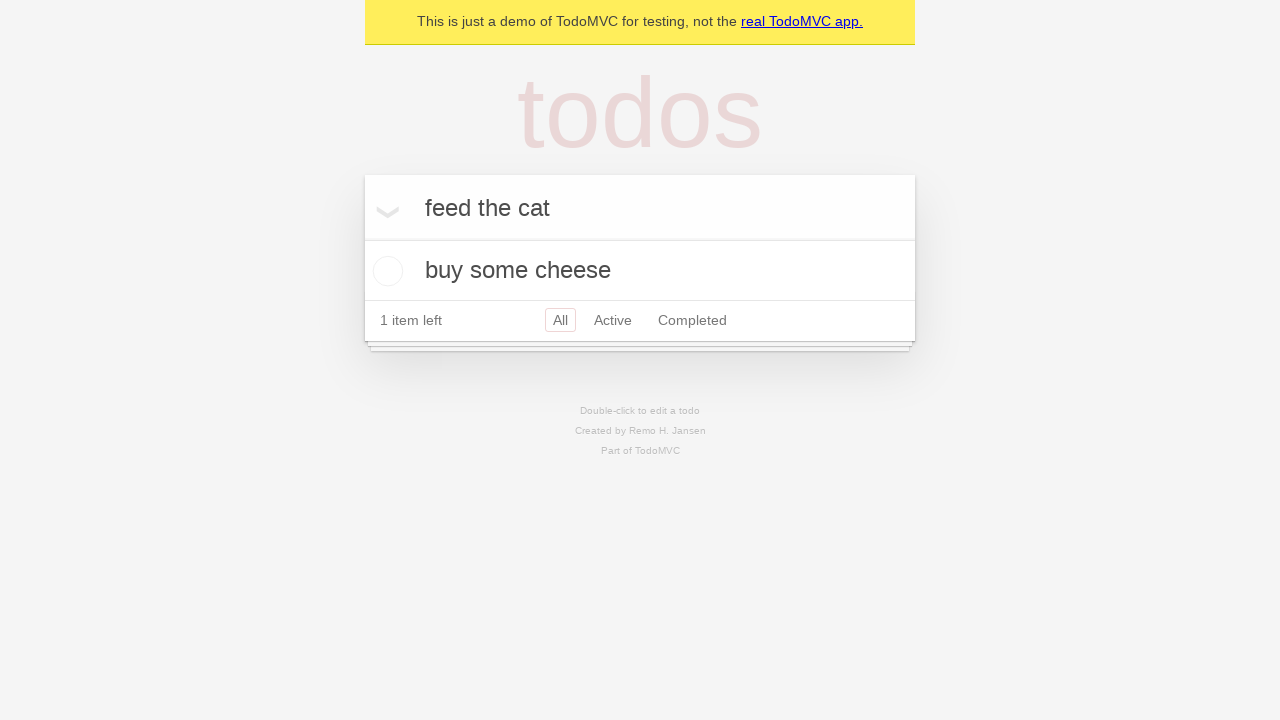

Pressed Enter to add second todo on internal:attr=[placeholder="What needs to be done?"i]
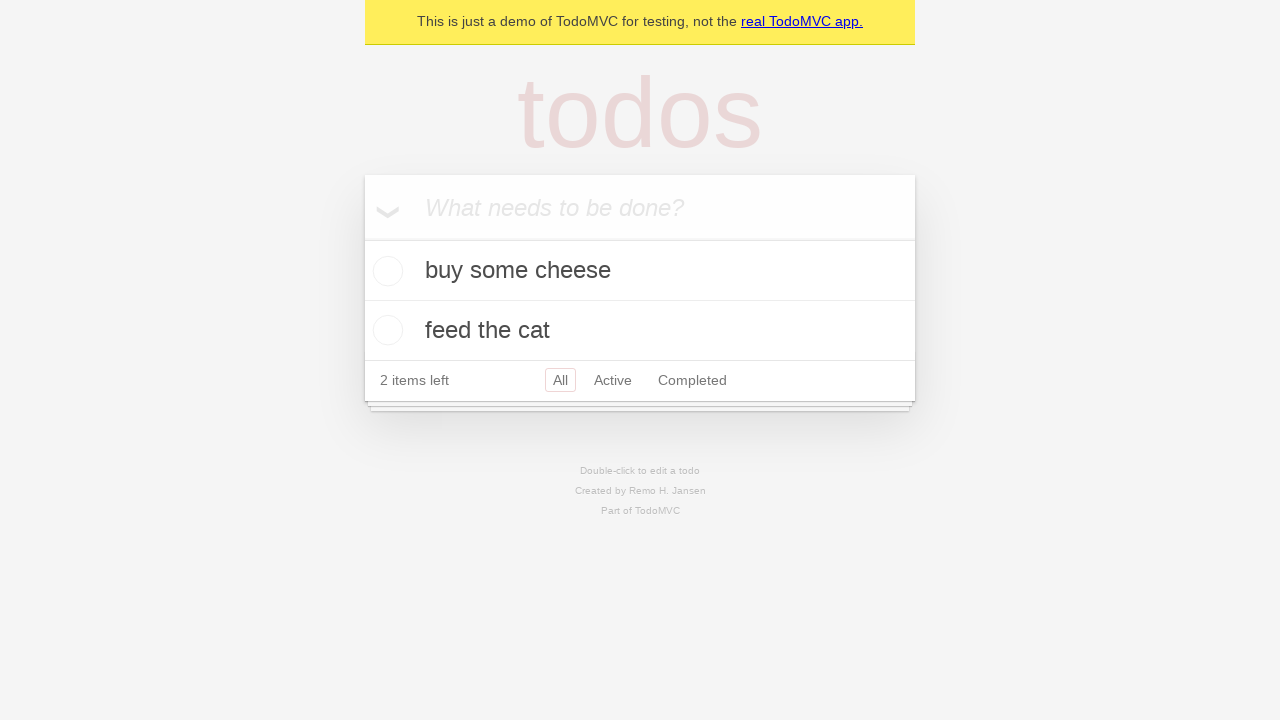

Filled todo input with 'book a doctors appointment' on internal:attr=[placeholder="What needs to be done?"i]
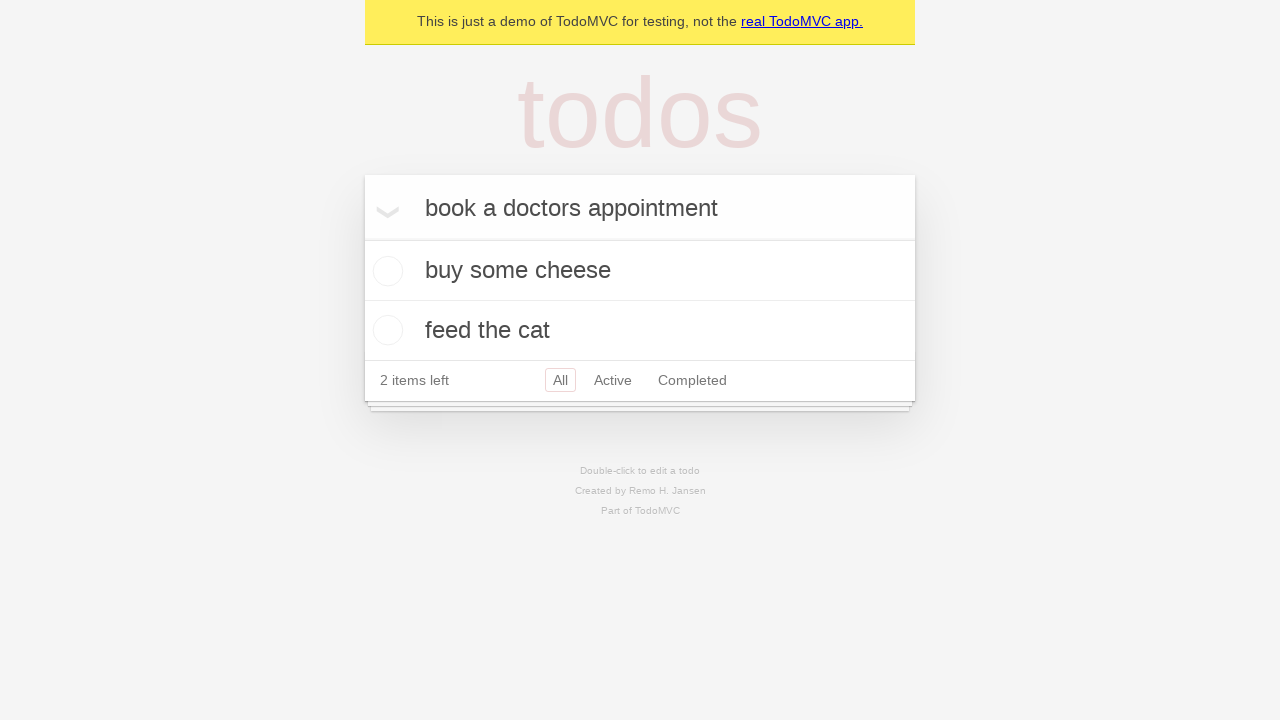

Pressed Enter to add third todo on internal:attr=[placeholder="What needs to be done?"i]
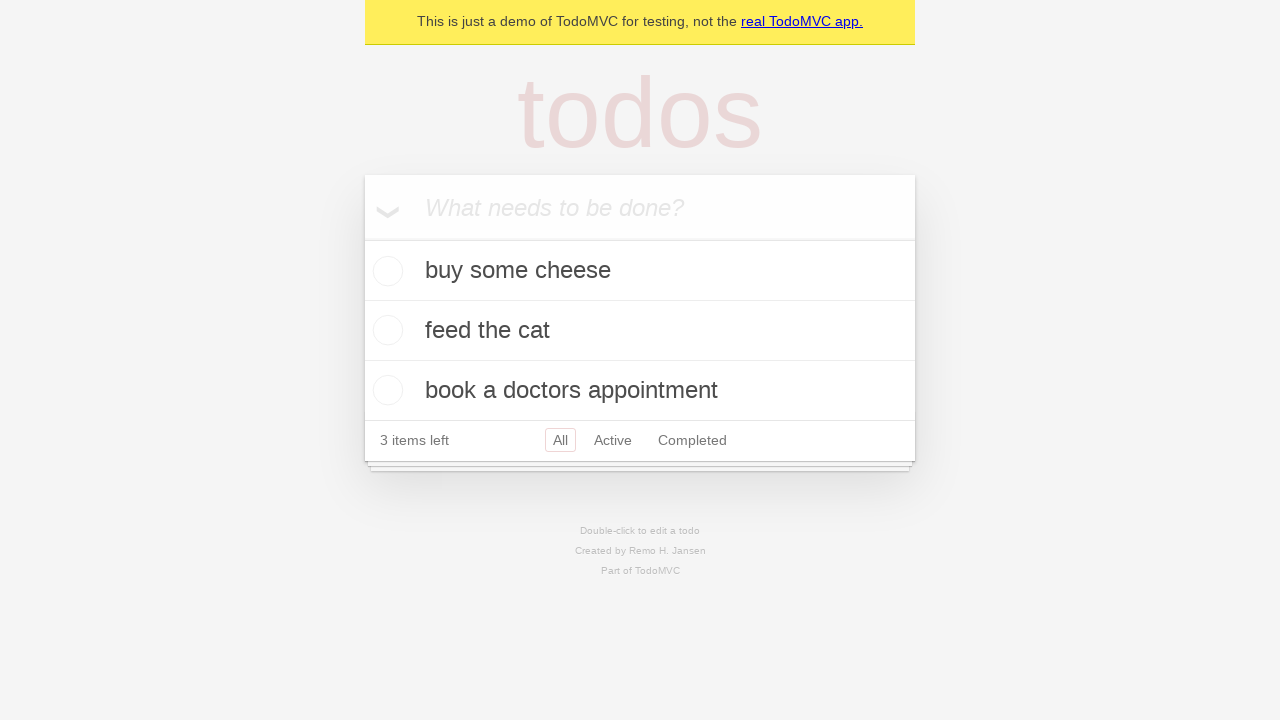

Checked the second todo item (marked as completed) at (385, 330) on internal:testid=[data-testid="todo-item"s] >> nth=1 >> internal:role=checkbox
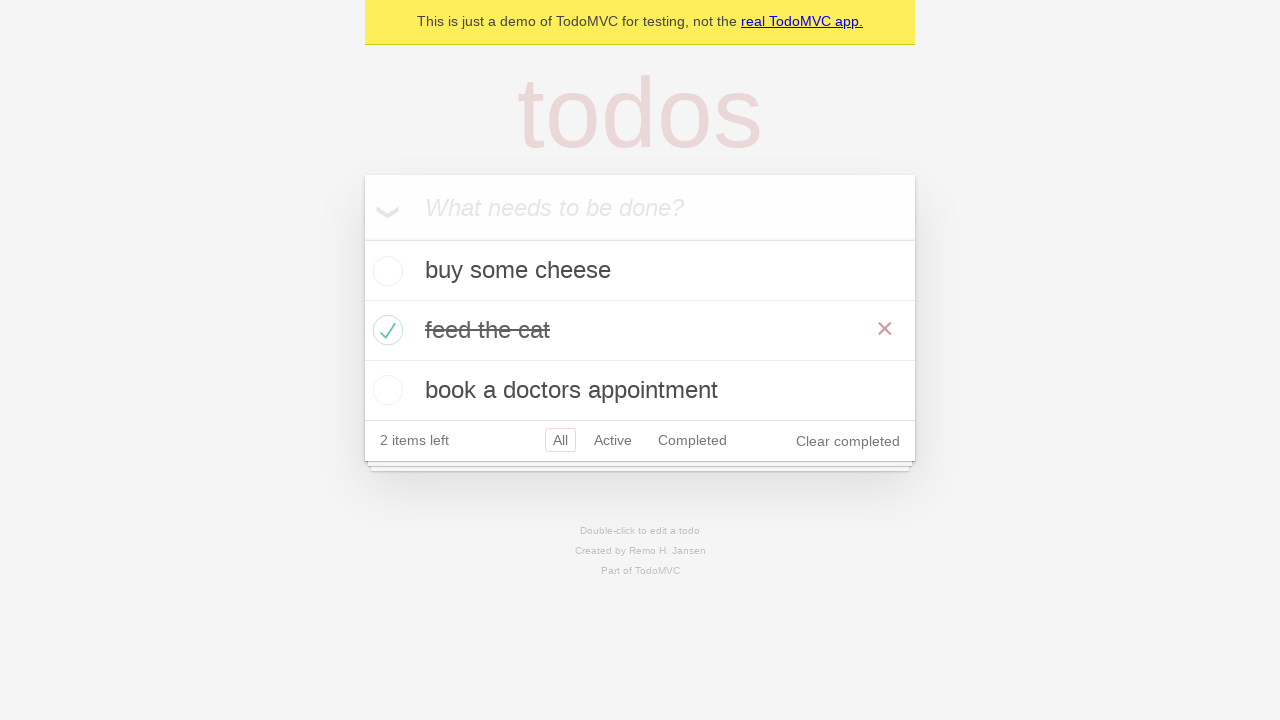

Clicked Active link to filter and display uncompleted todos at (613, 440) on internal:role=link[name="Active"i]
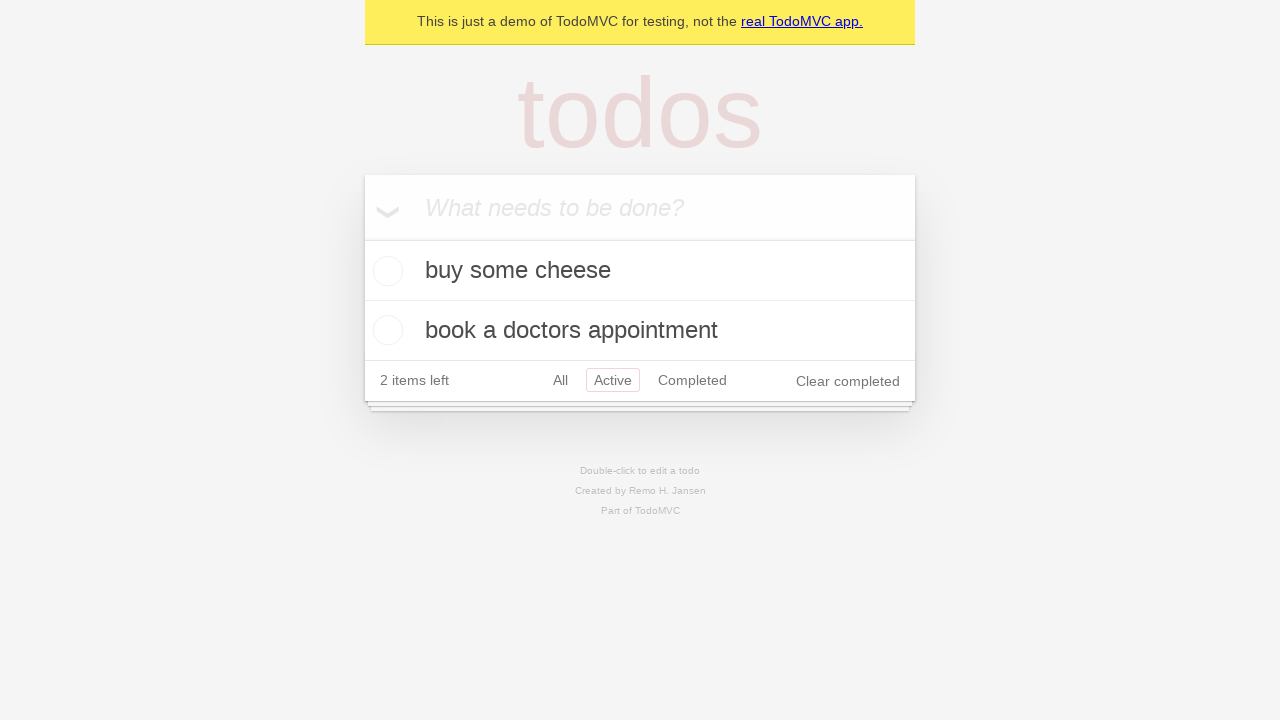

Filtered todo list loaded showing only active items
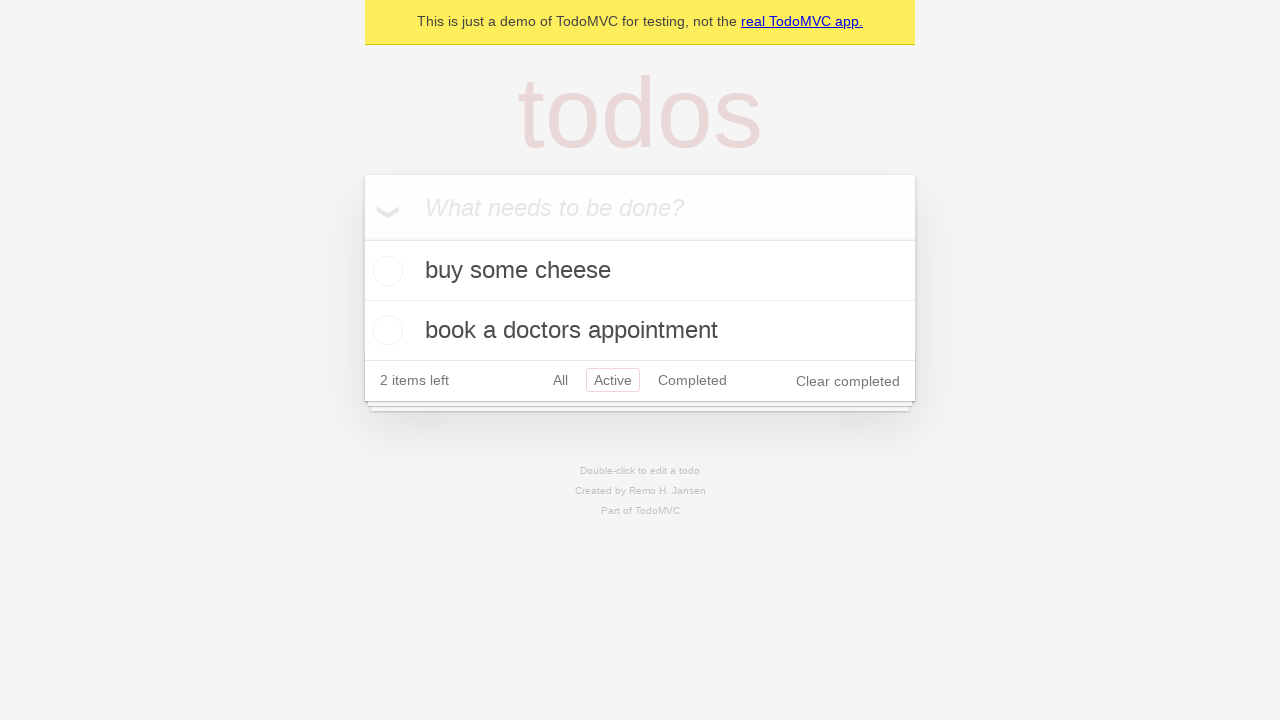

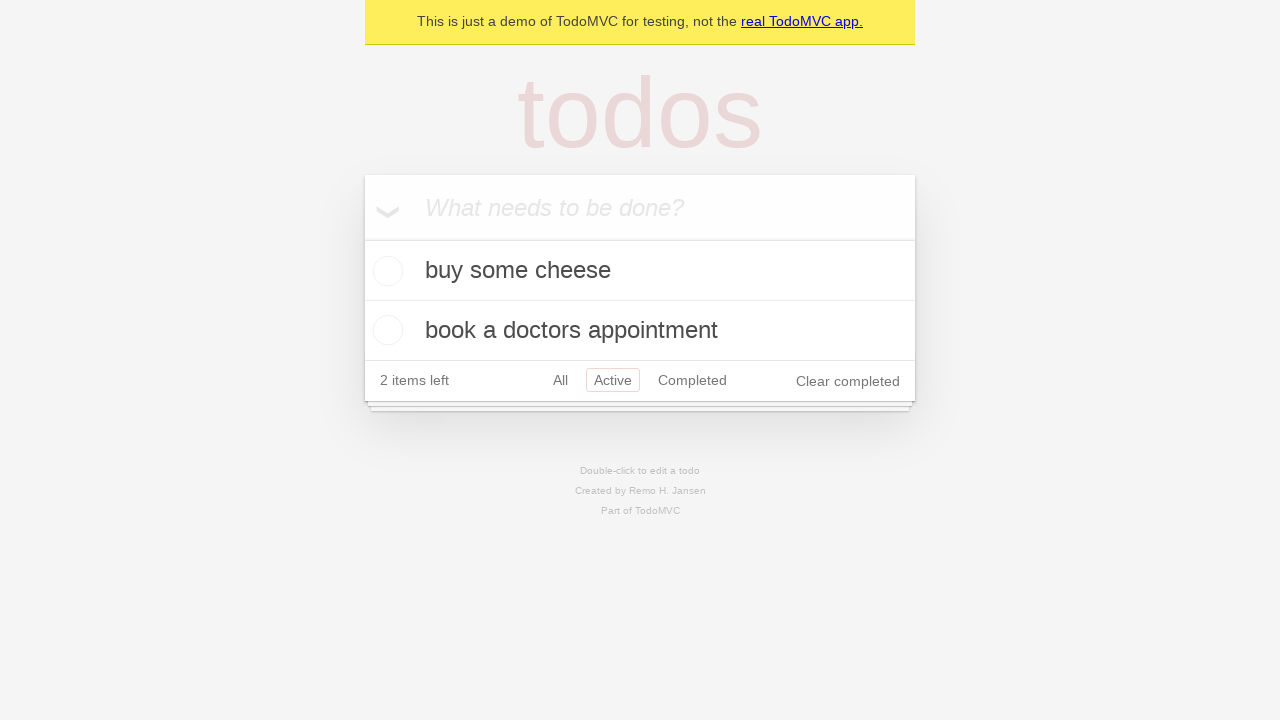